Tests searching for an existing customer by clicking Customers button and entering a search term that matches a customer

Starting URL: https://www.globalsqa.com/angularJs-protractor/BankingProject/#/manager

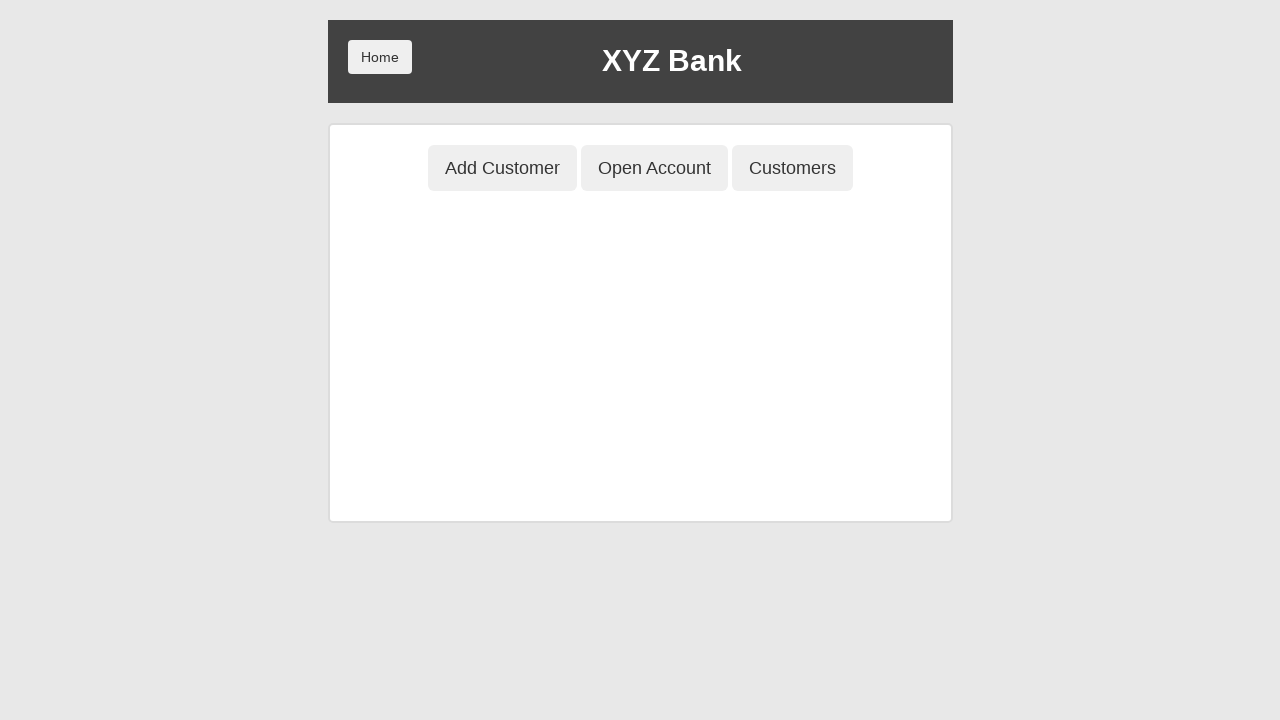

Clicked Customers button at (792, 168) on xpath=//button[contains(text(),'Customers')]
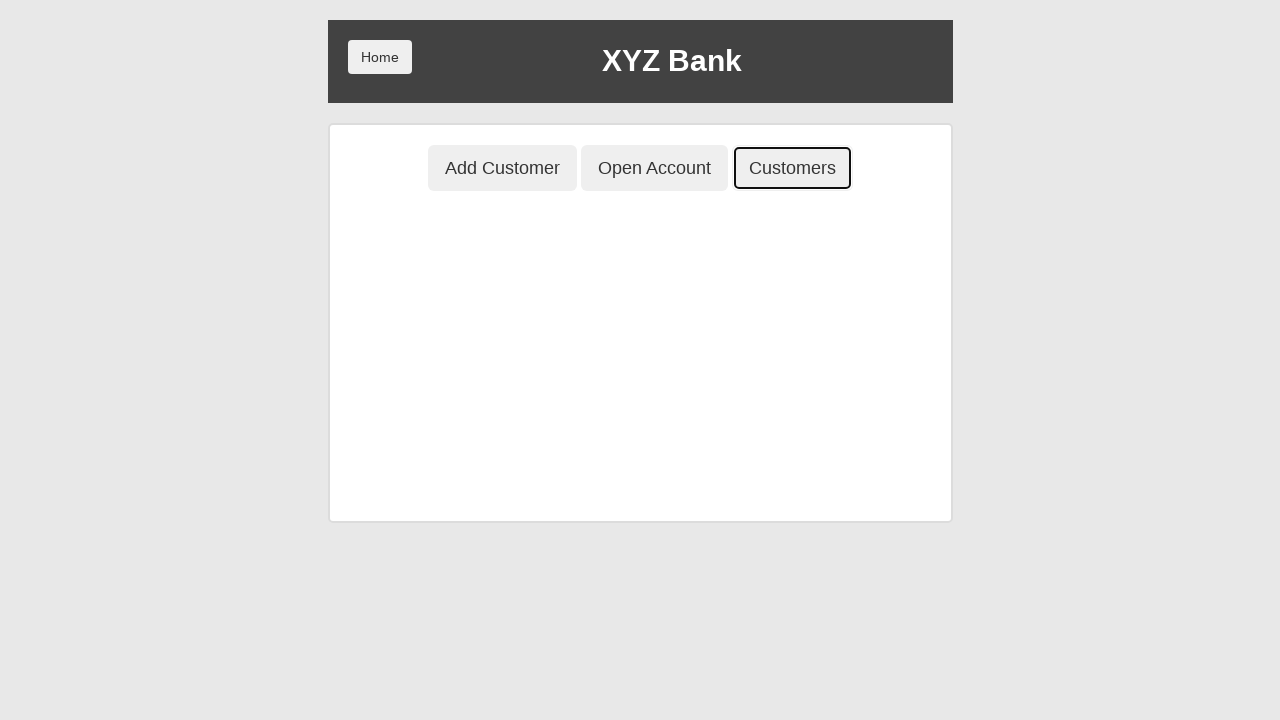

Filled search field with 'Hermoine' on //input[@placeholder='Search Customer']
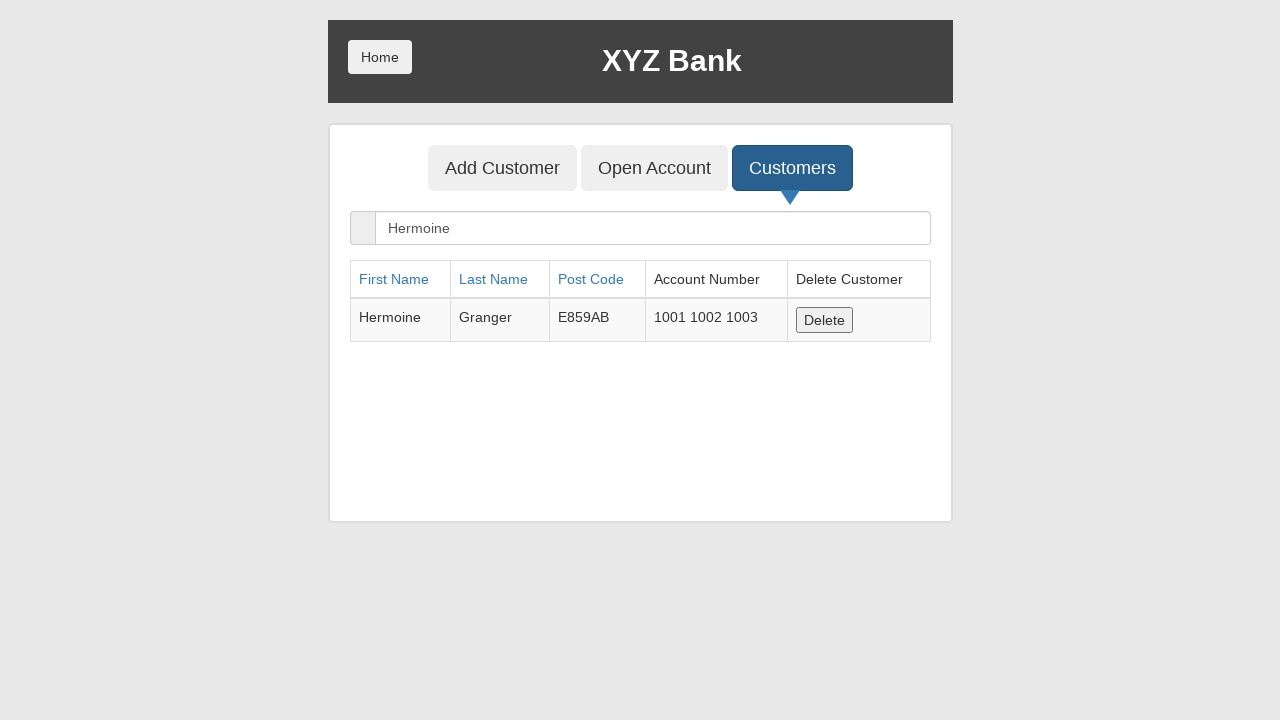

Search results appeared with customer 'Hermoine'
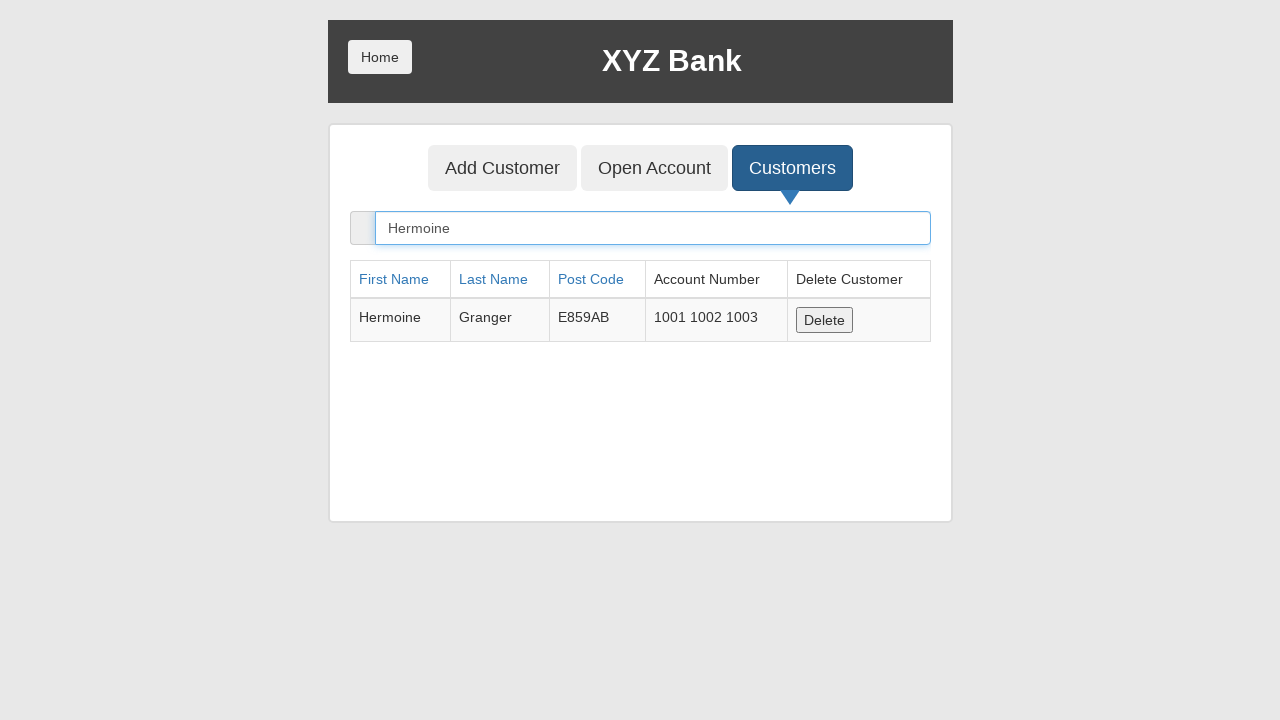

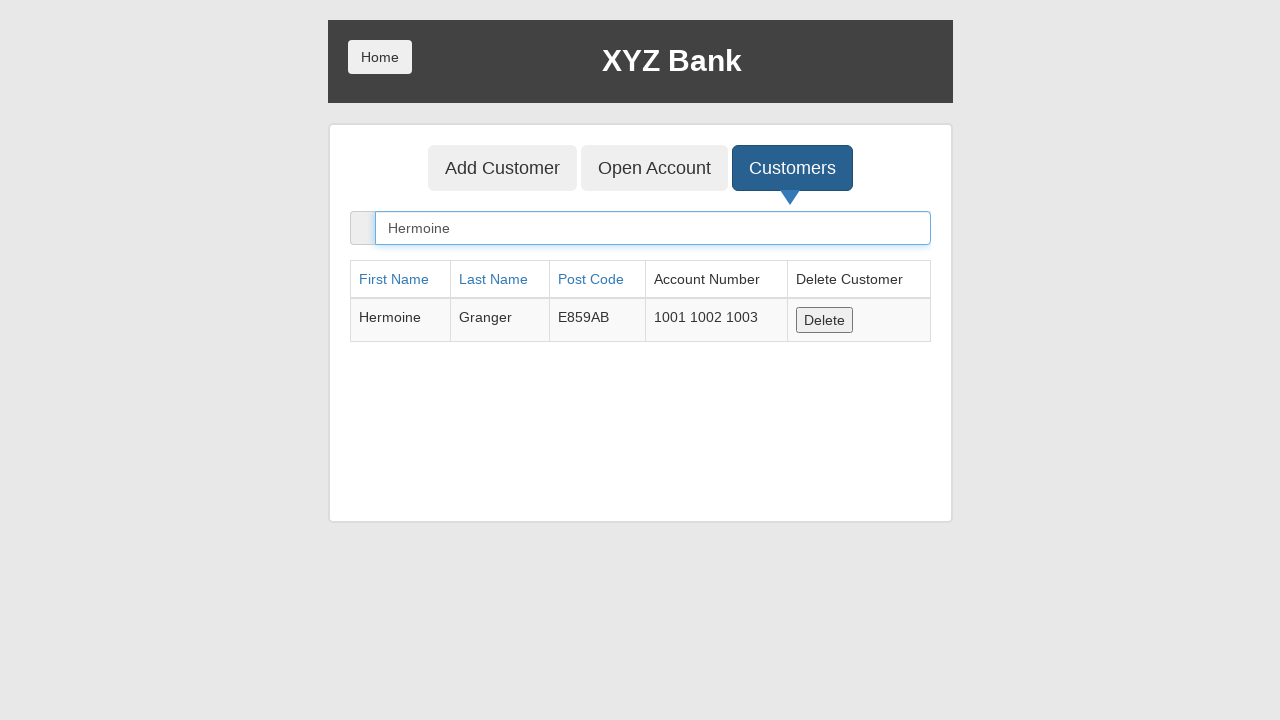